Tests navigation to the Java documentation by clicking Get Started, hovering over the Node.js dropdown, and selecting Java

Starting URL: https://playwright.dev/

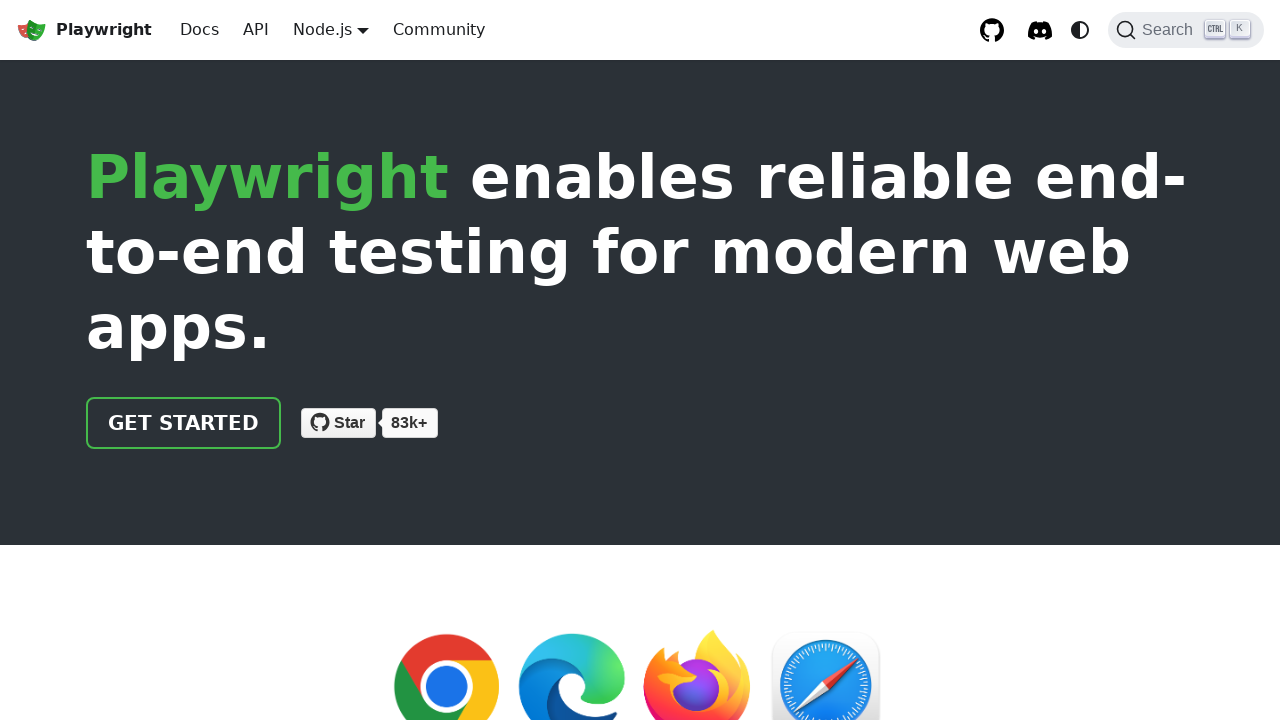

Clicked Get Started button at (184, 423) on a:has-text('Get started')
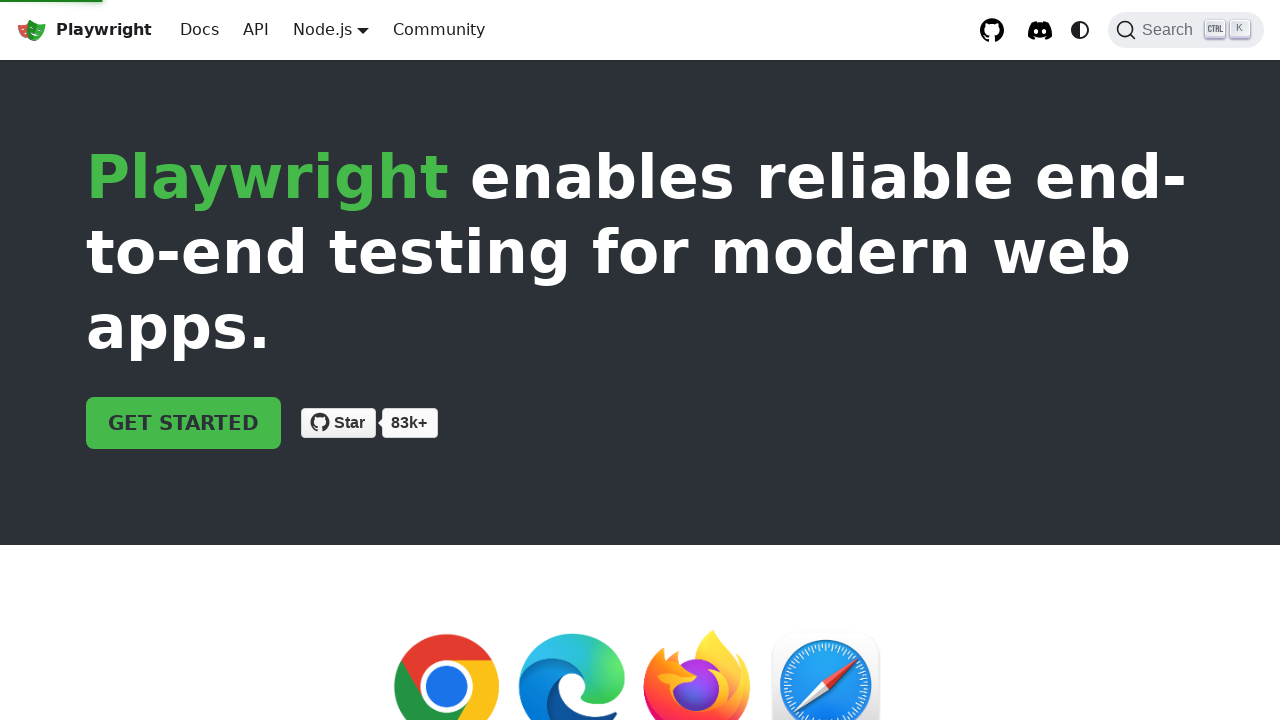

Navigated to intro documentation page
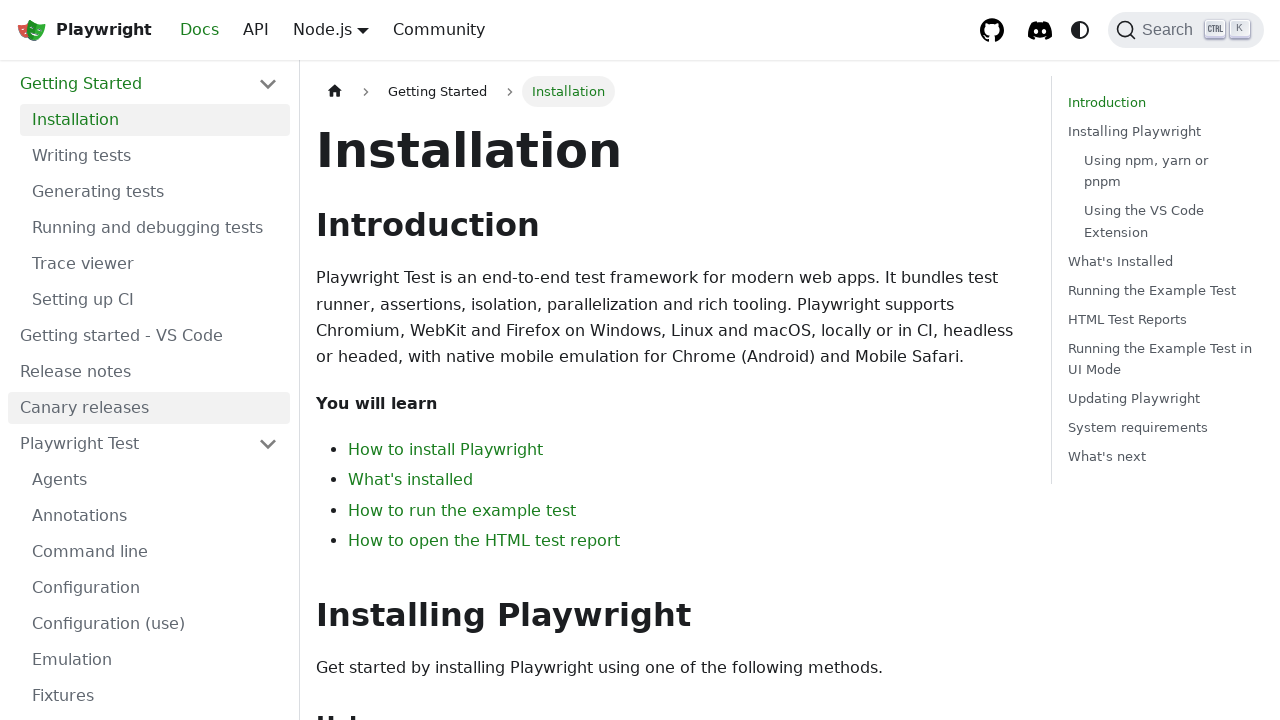

Hovered over Node.js dropdown menu at (331, 30) on .navbar__item.dropdown:has-text('Node.js')
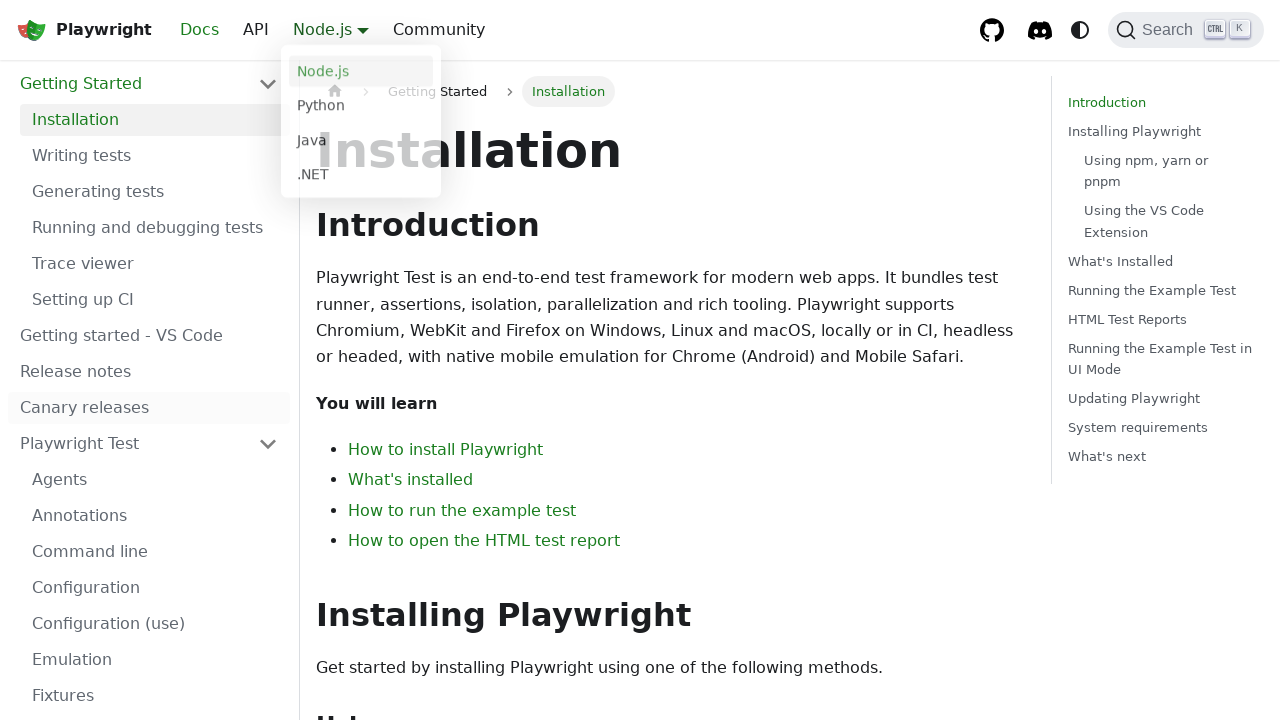

Selected Java from language dropdown at (361, 142) on a:has-text('Java')
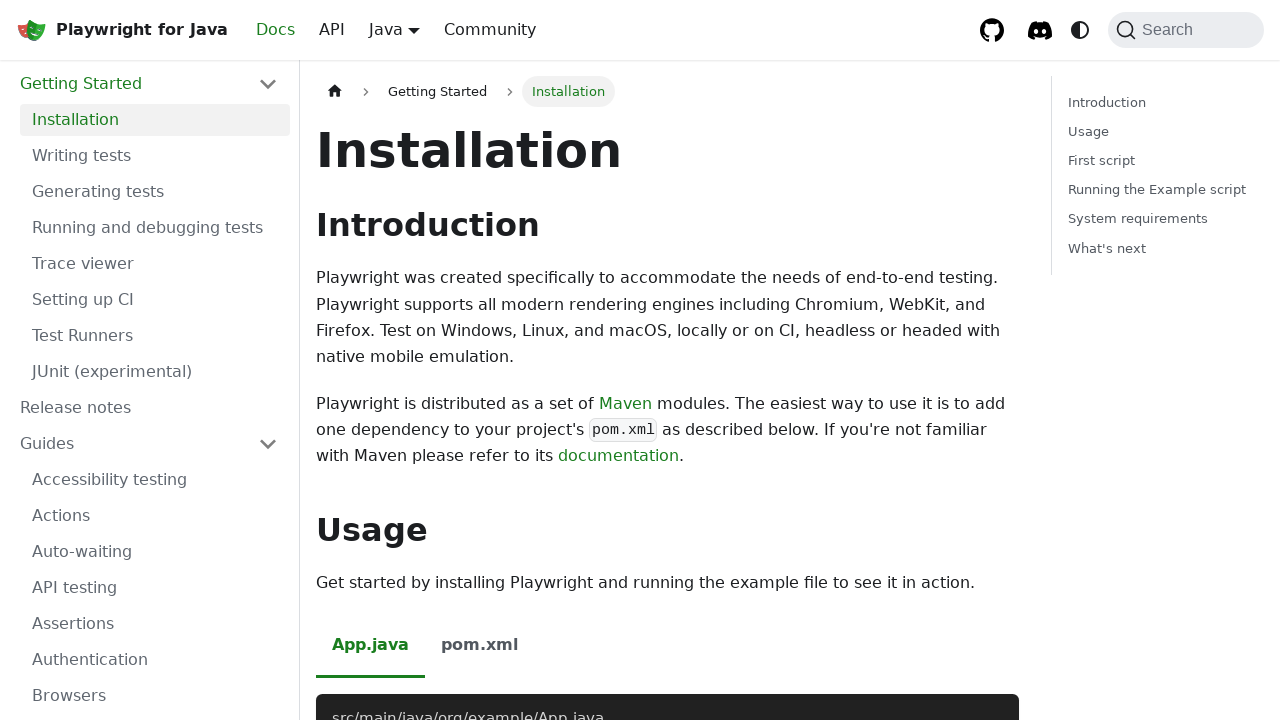

Java documentation page loaded
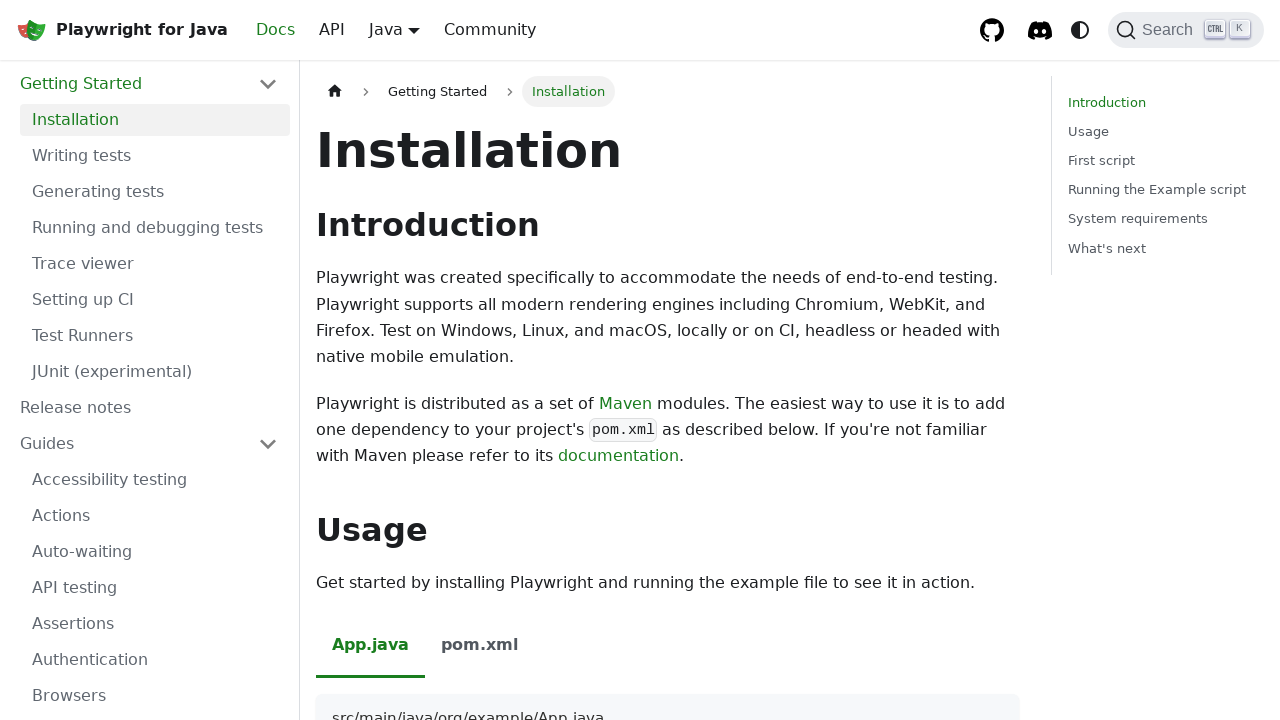

Verified Java content is visible on page
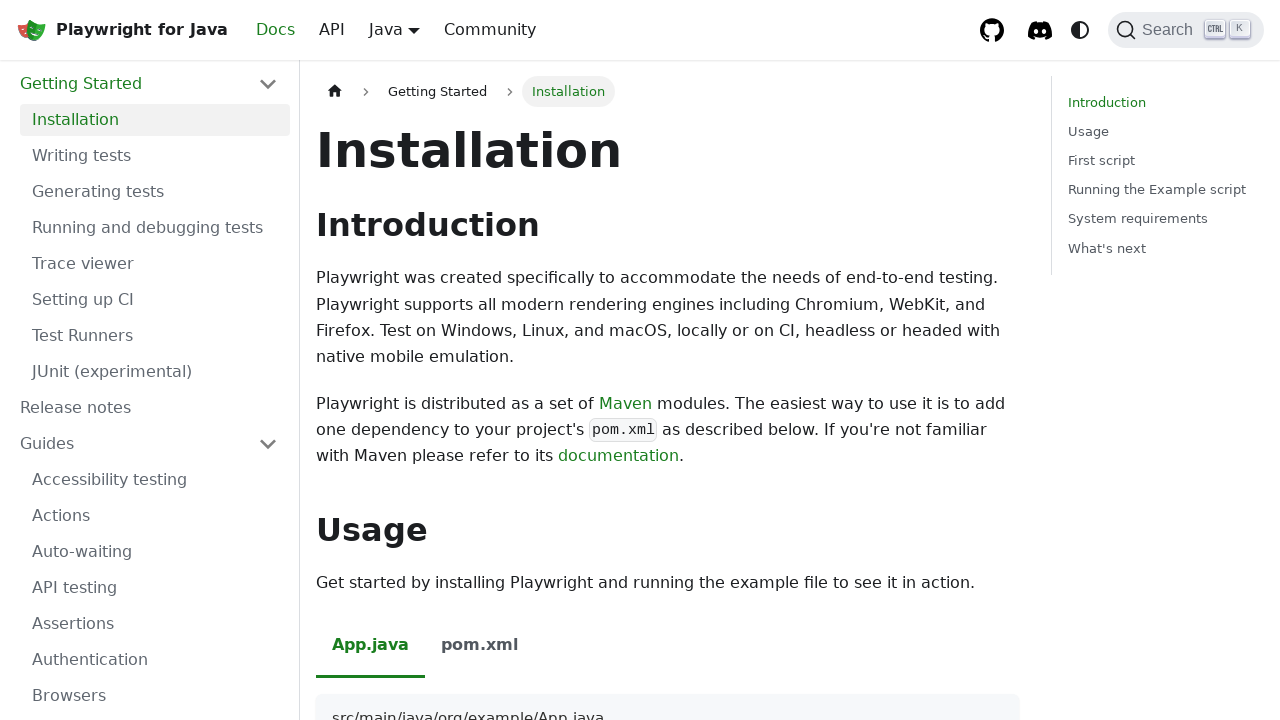

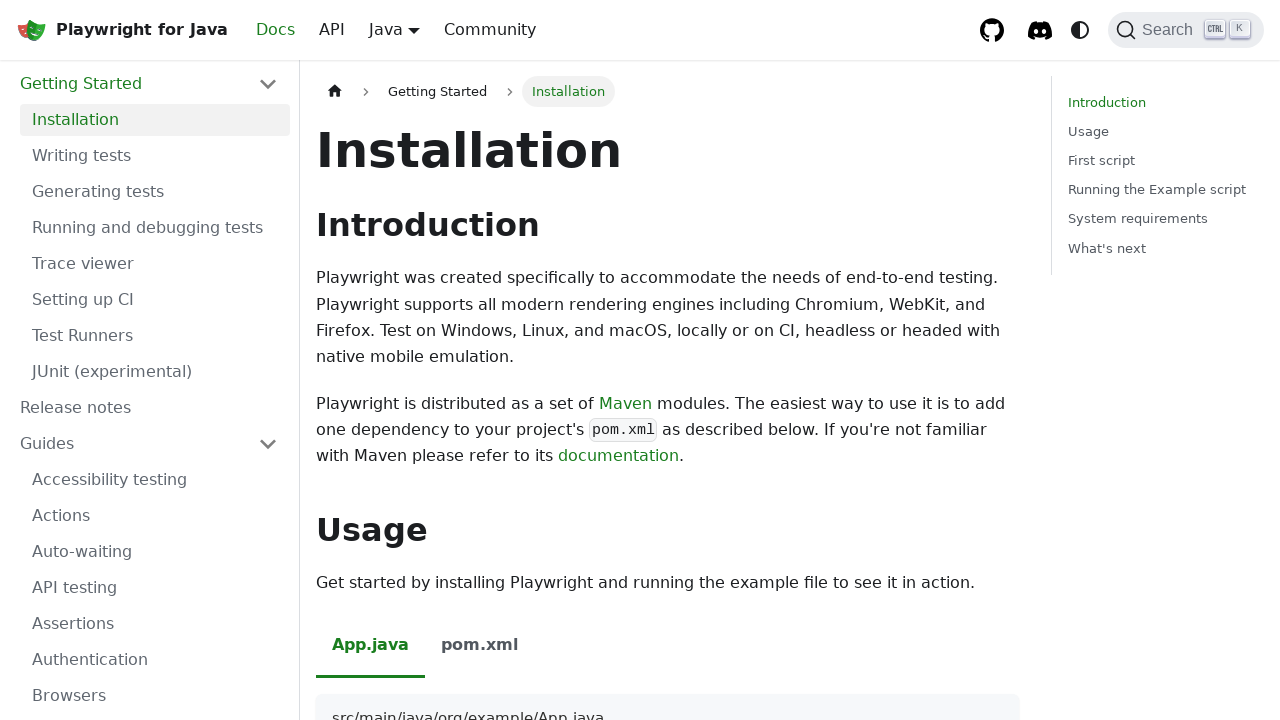